Tests the jQuery UI datepicker widget by opening the calendar, navigating to the next month, and selecting a specific date

Starting URL: https://jqueryui.com/datepicker/

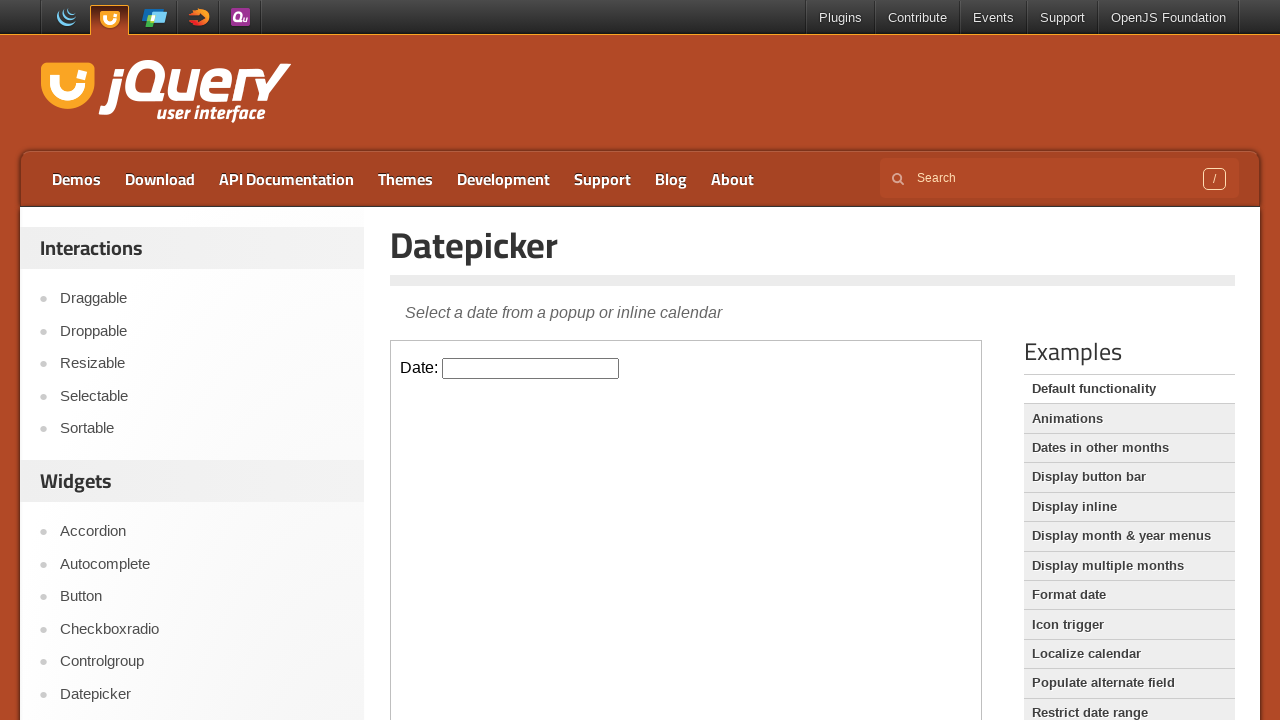

Located the demo frame containing the datepicker widget
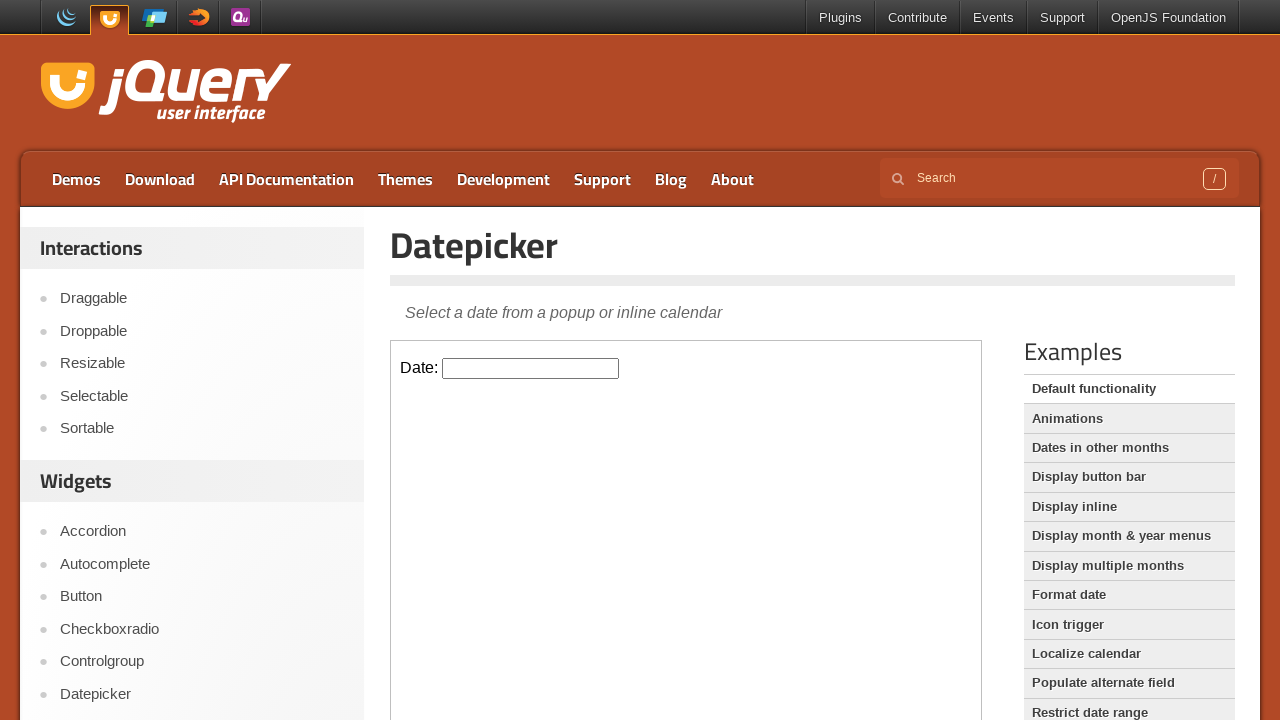

Clicked the date input field to open the calendar at (531, 368) on .demo-frame >> internal:control=enter-frame >> #datepicker
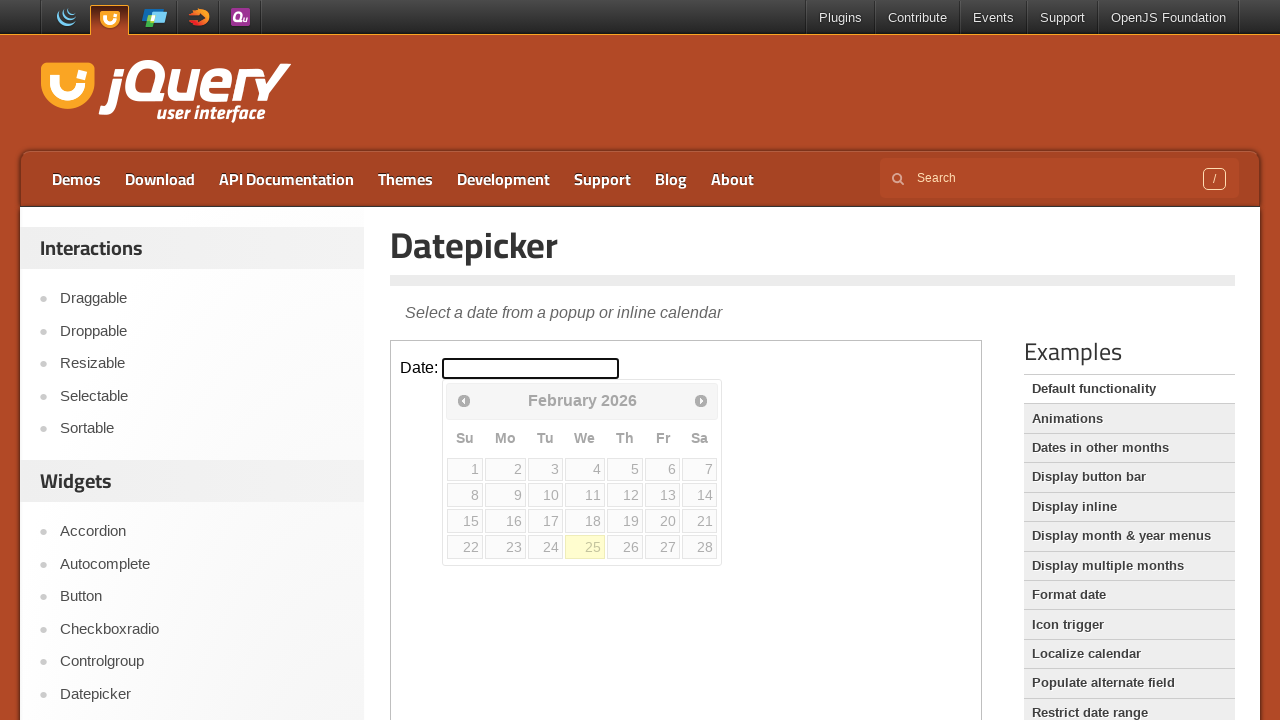

Clicked the next month button to navigate to the following month at (701, 400) on .demo-frame >> internal:control=enter-frame >> a[title='Next'] span
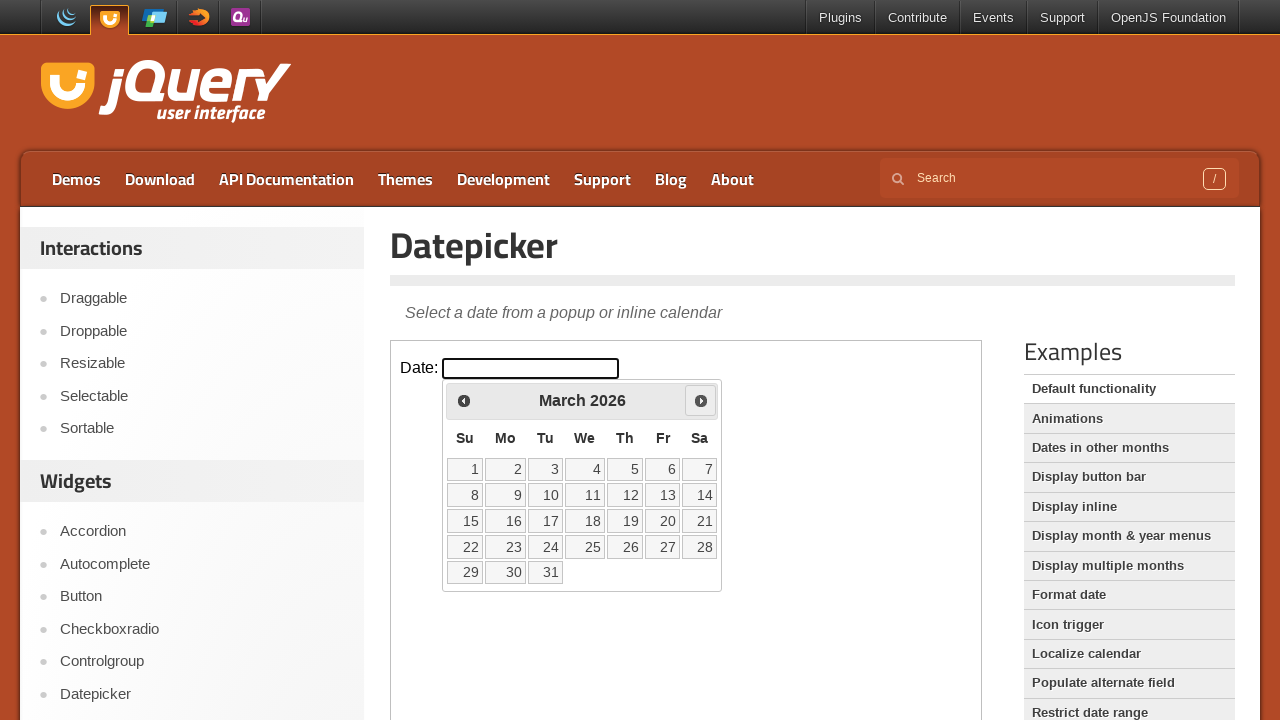

Selected date 22 from the calendar at (465, 547) on .demo-frame >> internal:control=enter-frame >> a[data-date='22']
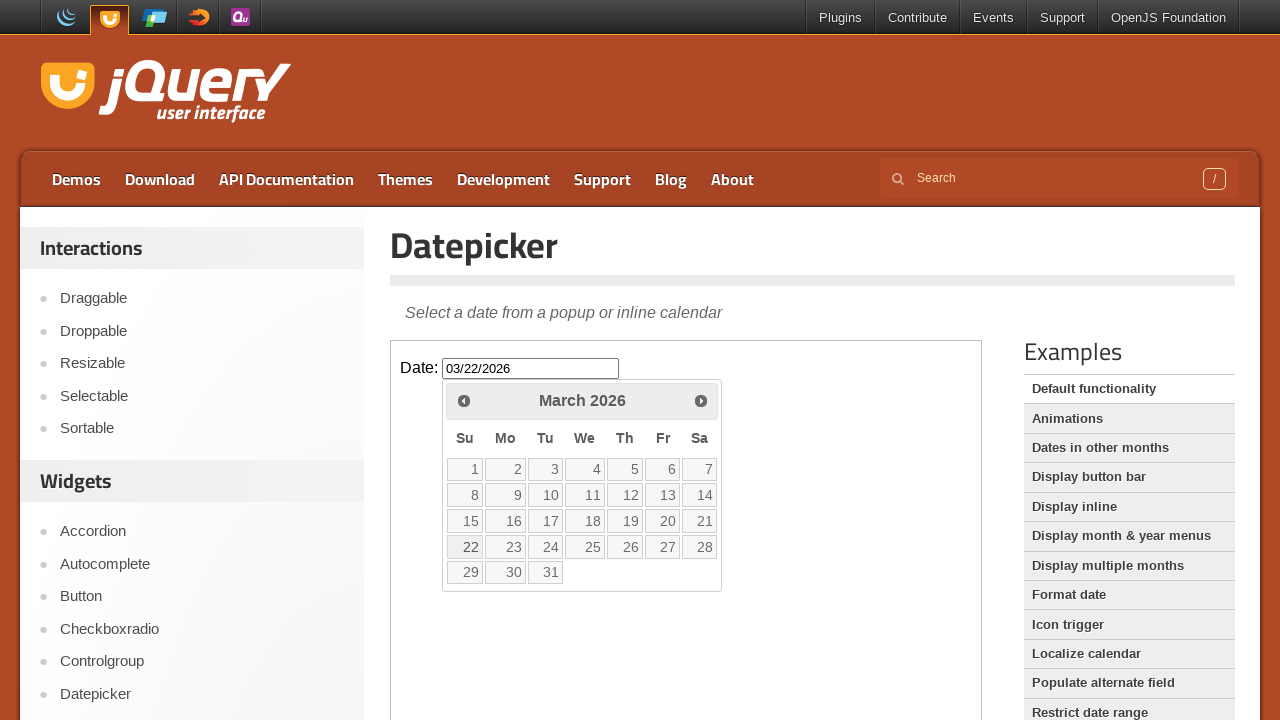

Retrieved the selected date value: 03/22/2026
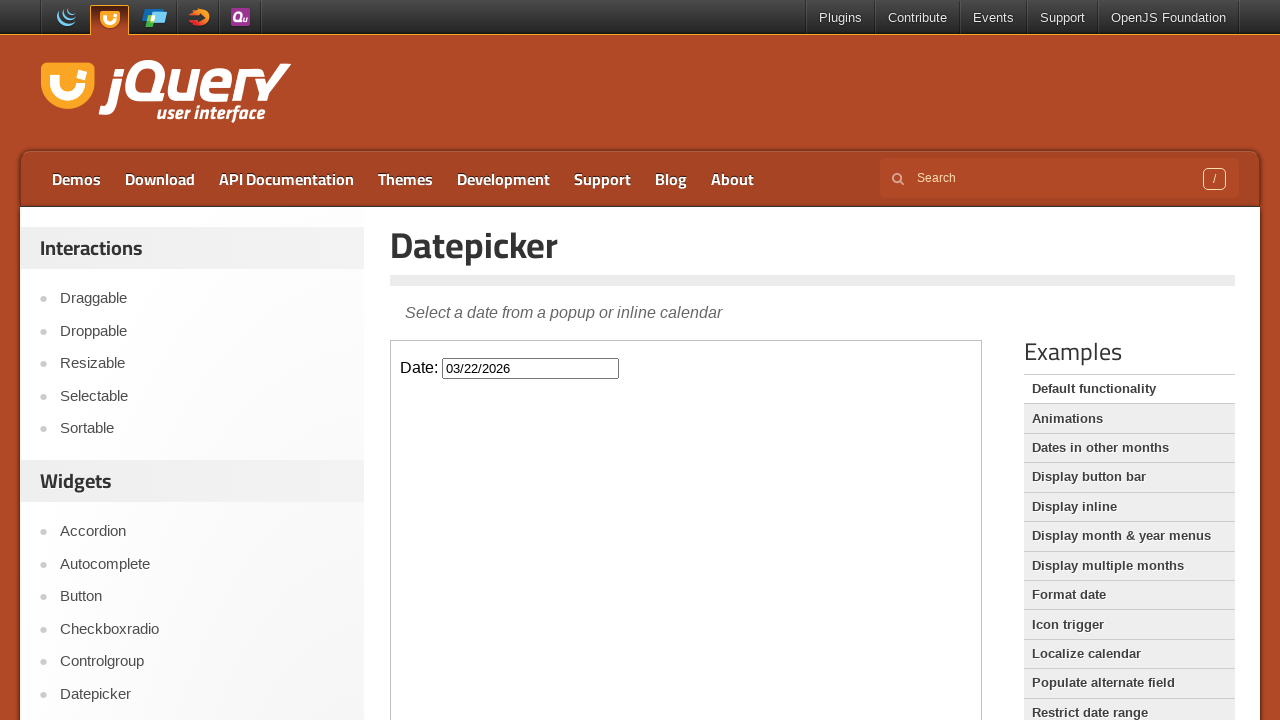

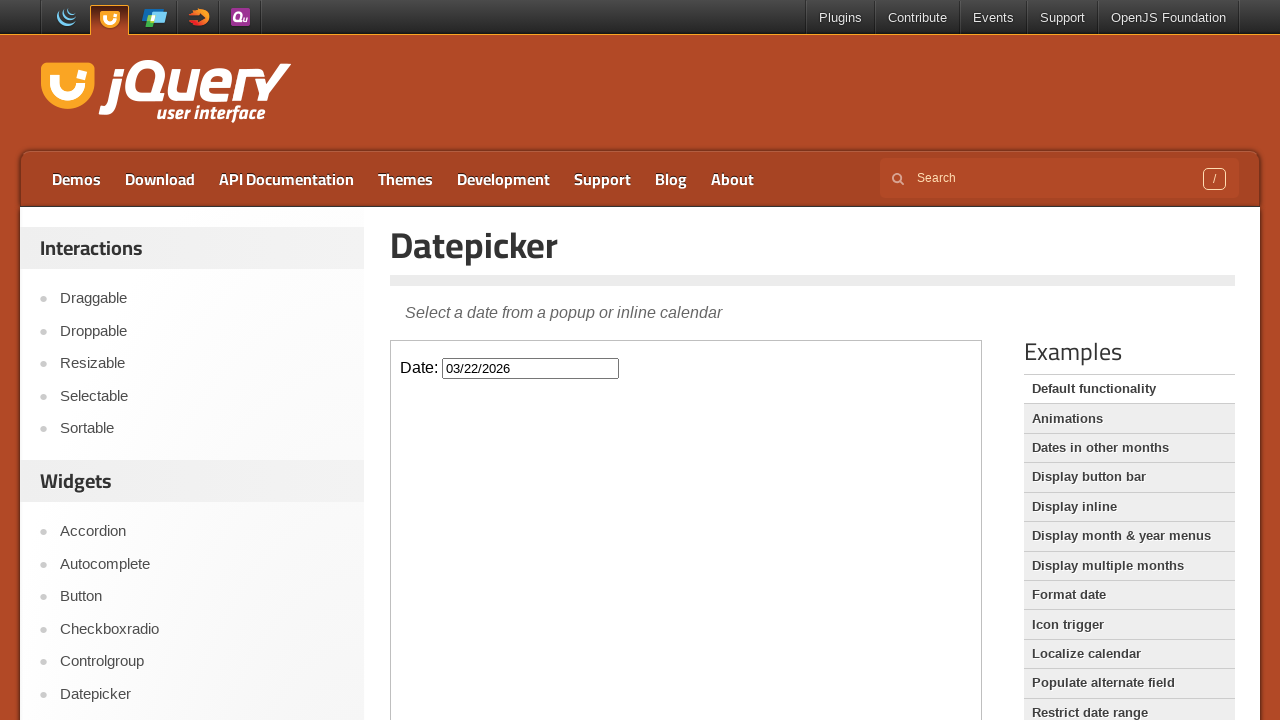